Tests opening a new browser window/tab, navigating to a second page in the new window, and verifying that two windows are open

Starting URL: http://the-internet.herokuapp.com/windows

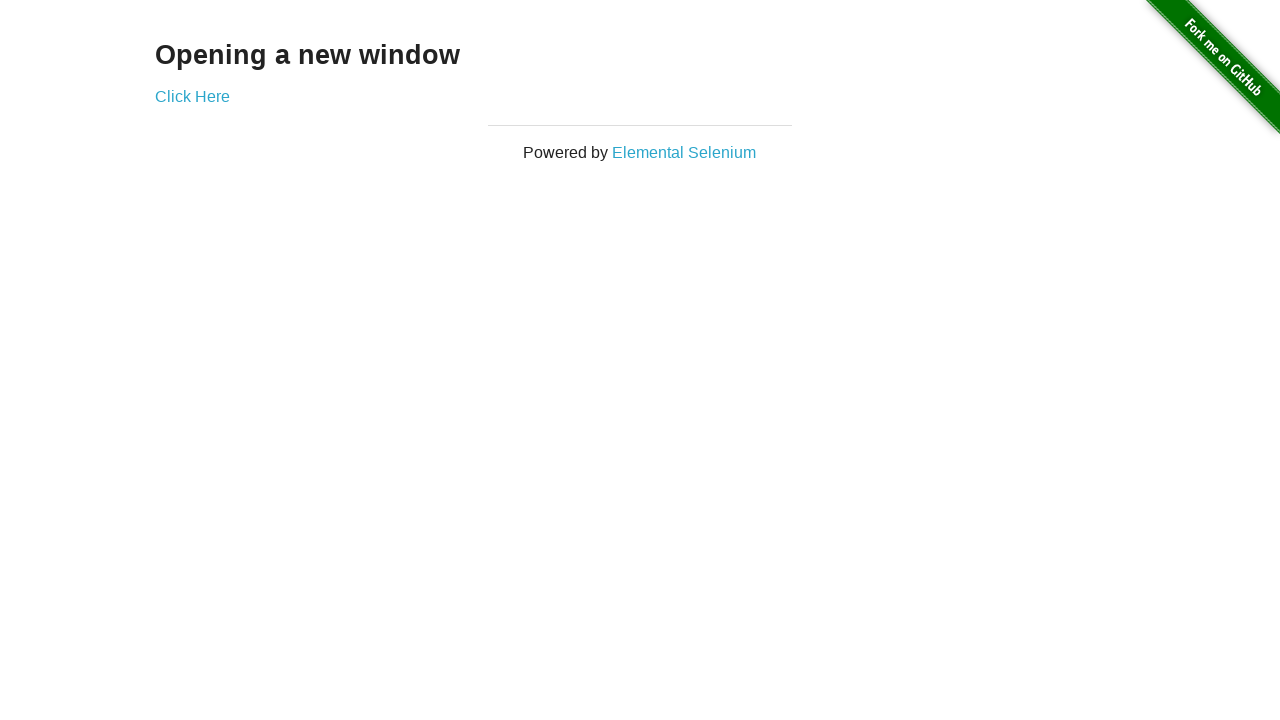

Opened a new browser window/tab
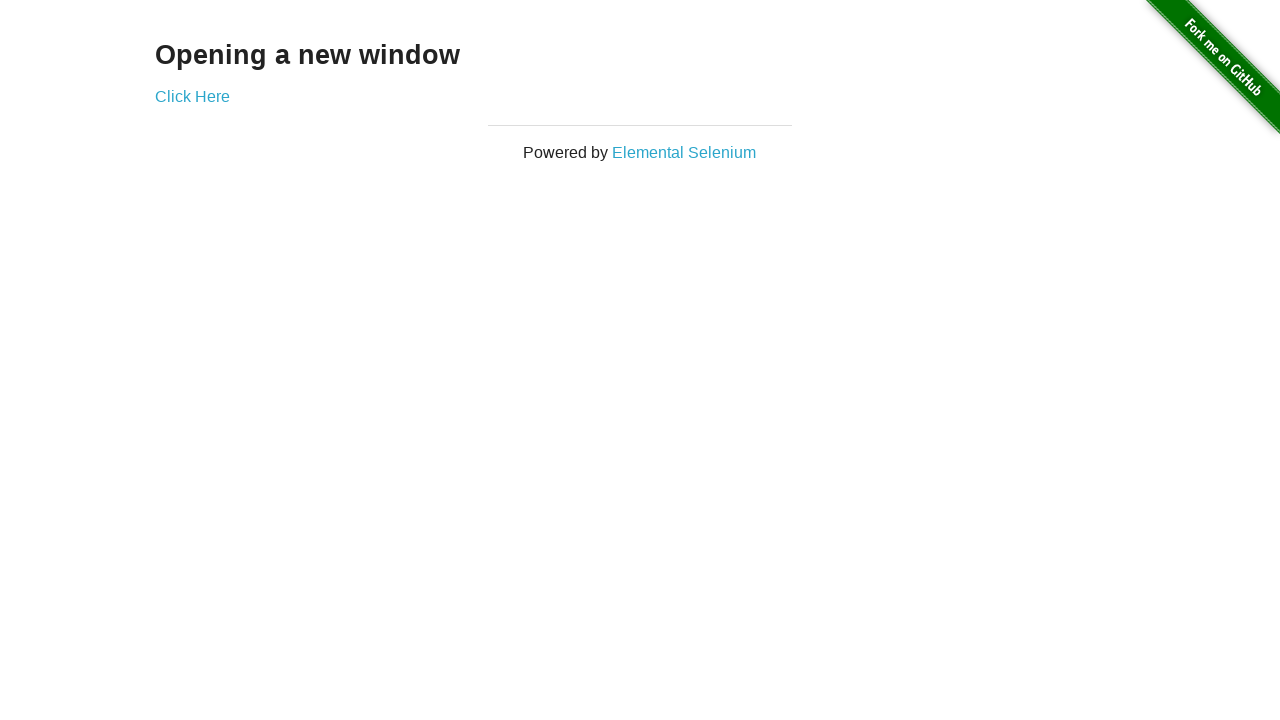

Navigated to typos page in the new window
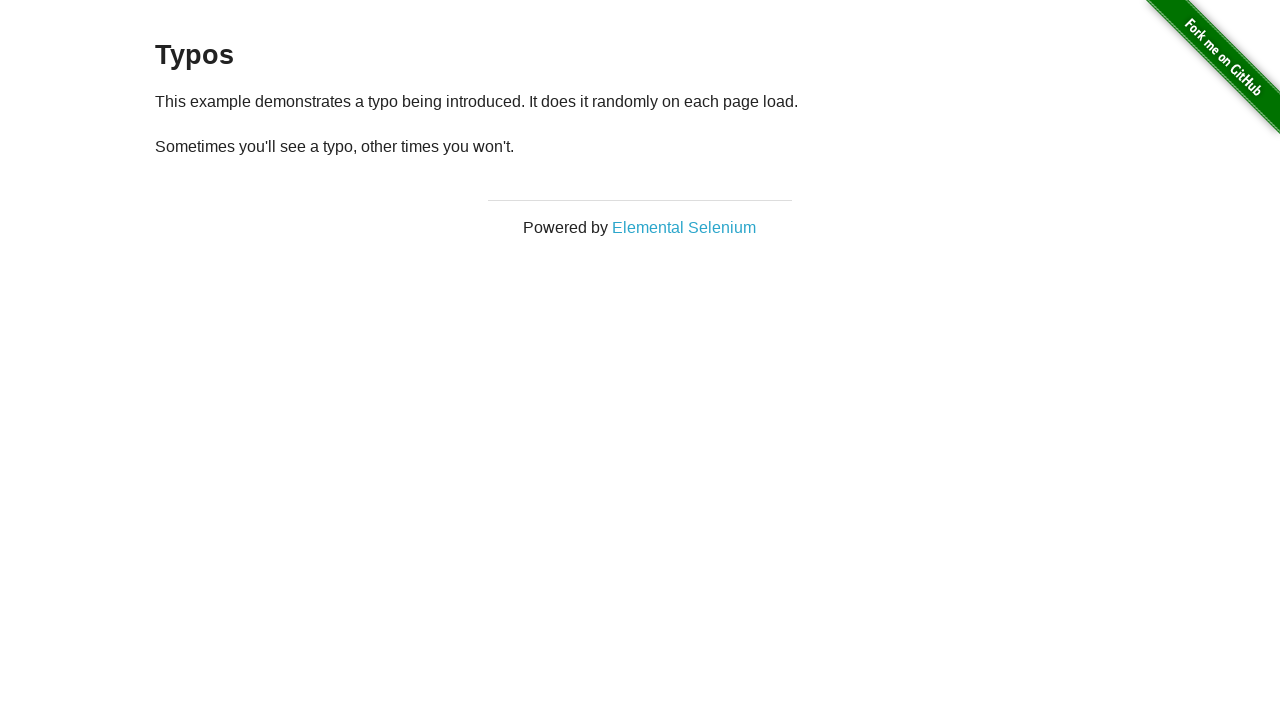

Verified that two windows are open
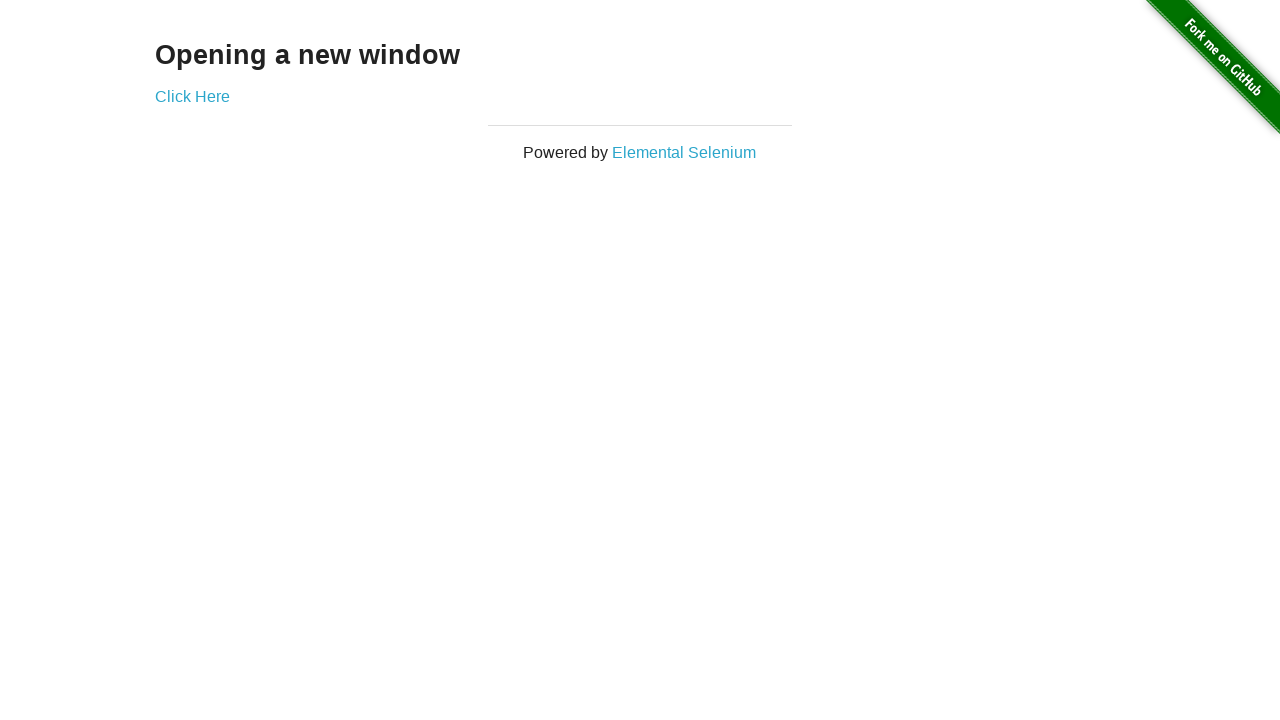

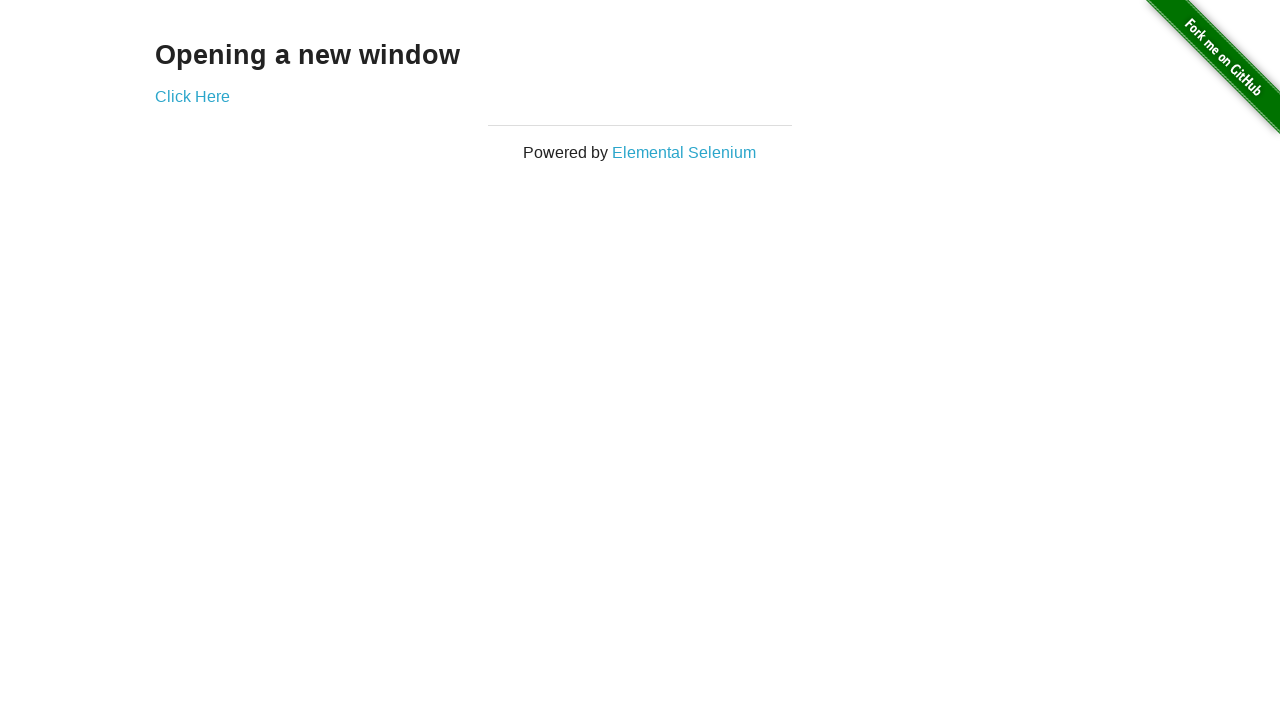